Tests editing a todo item by double-clicking and changing the text

Starting URL: https://demo.playwright.dev/todomvc

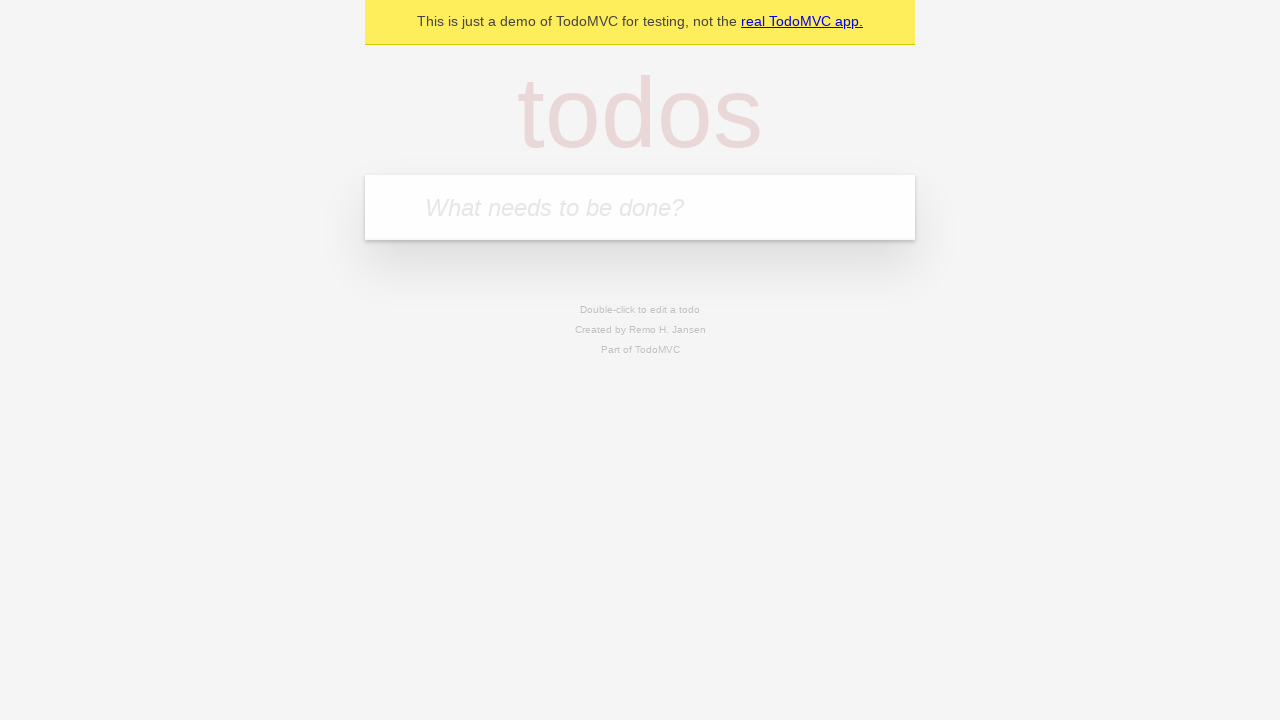

Filled first todo input with 'buy some cheese' on internal:attr=[placeholder="What needs to be done?"i]
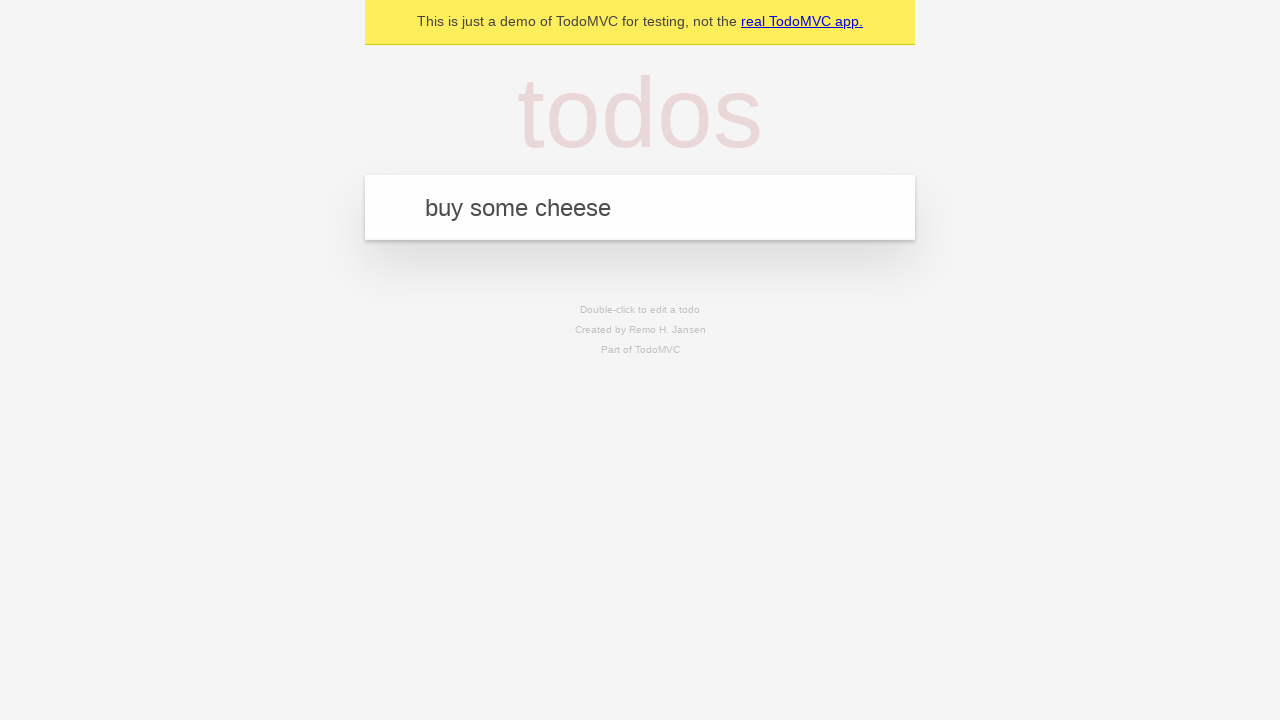

Pressed Enter to create first todo on internal:attr=[placeholder="What needs to be done?"i]
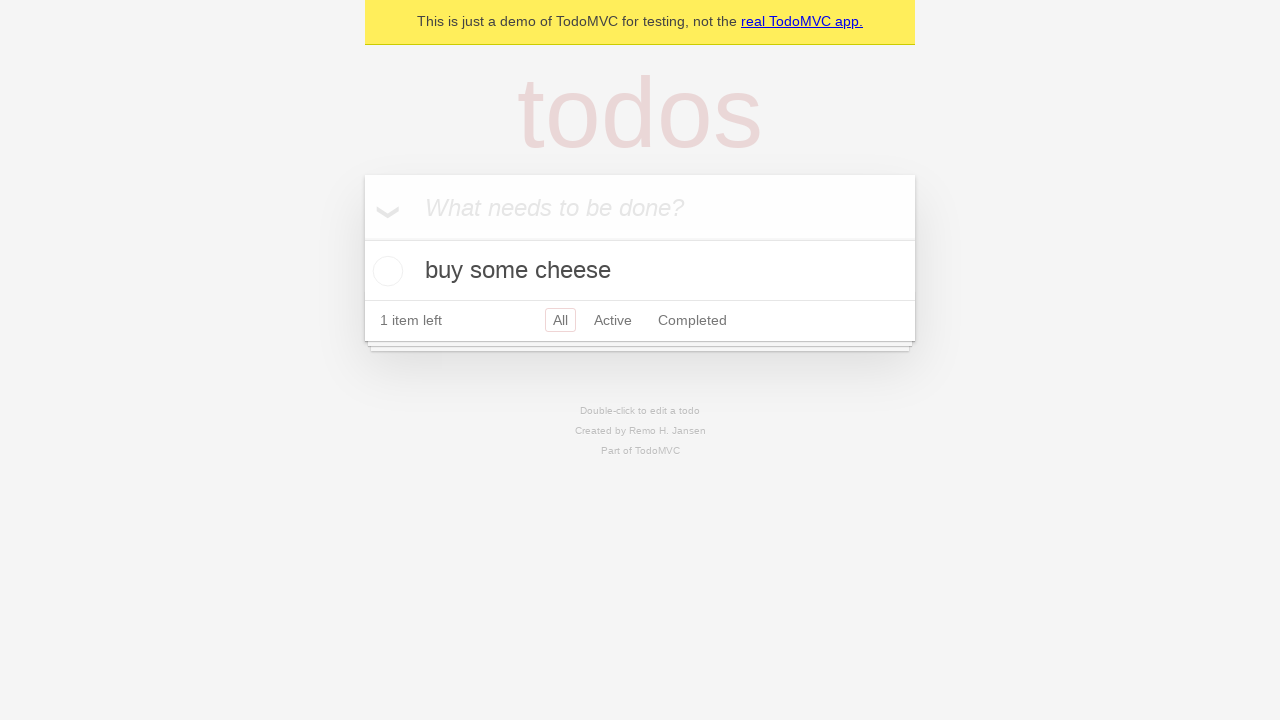

Filled second todo input with 'feed the cat' on internal:attr=[placeholder="What needs to be done?"i]
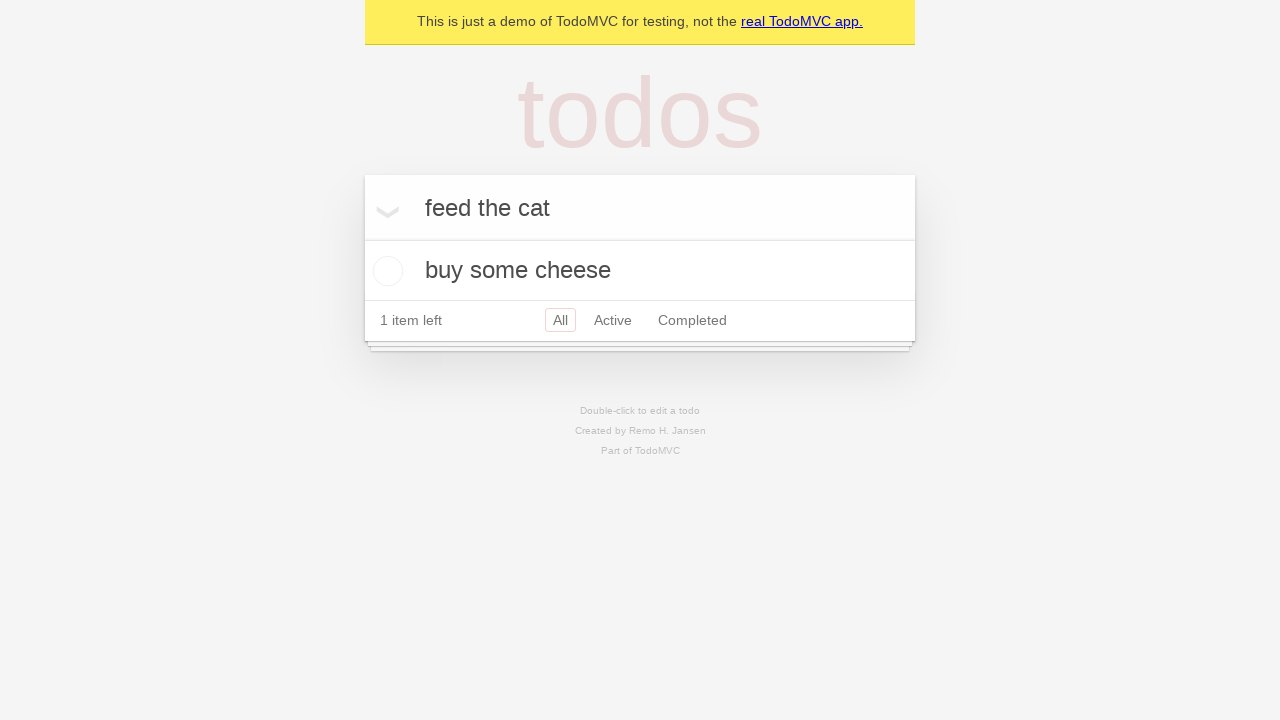

Pressed Enter to create second todo on internal:attr=[placeholder="What needs to be done?"i]
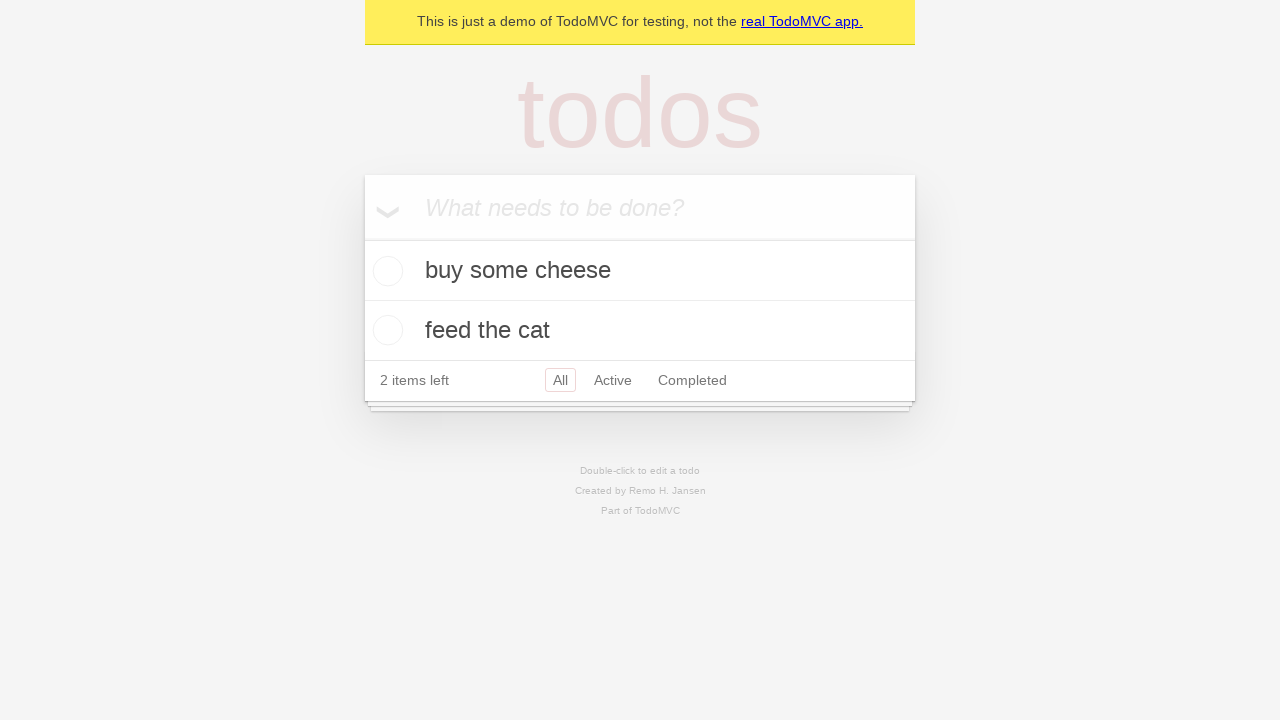

Filled third todo input with 'book a doctors appointment' on internal:attr=[placeholder="What needs to be done?"i]
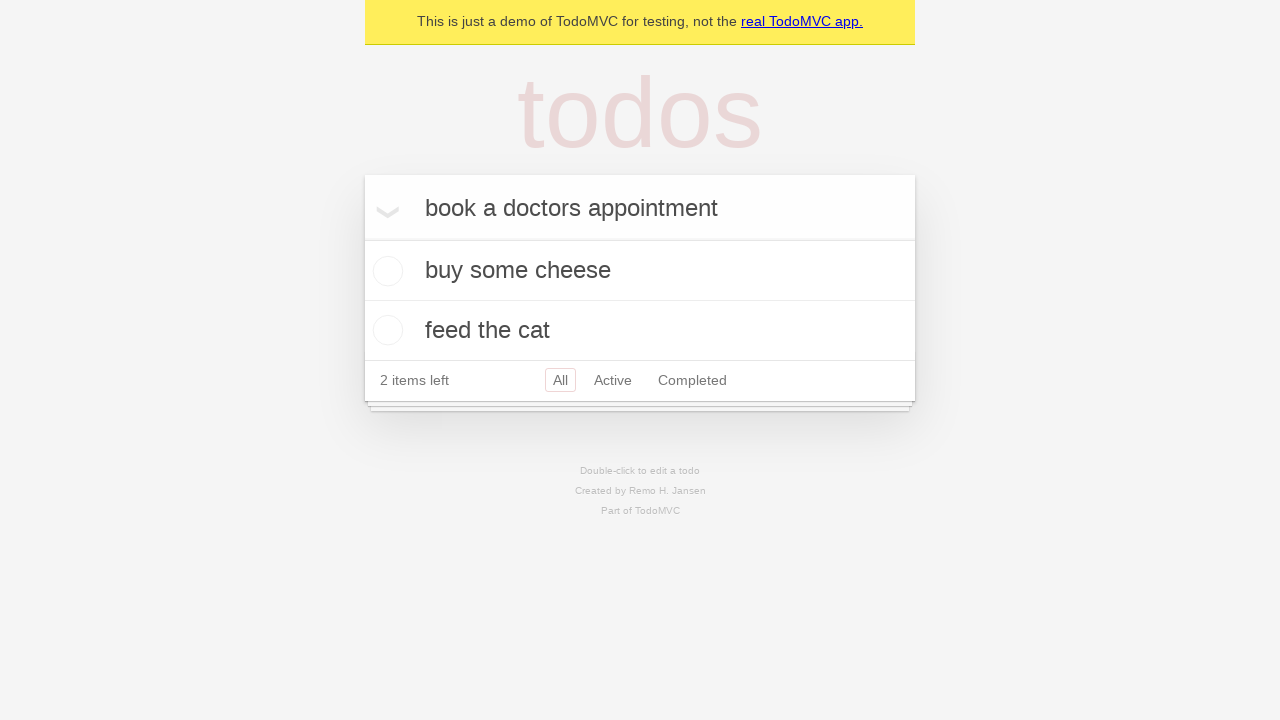

Pressed Enter to create third todo on internal:attr=[placeholder="What needs to be done?"i]
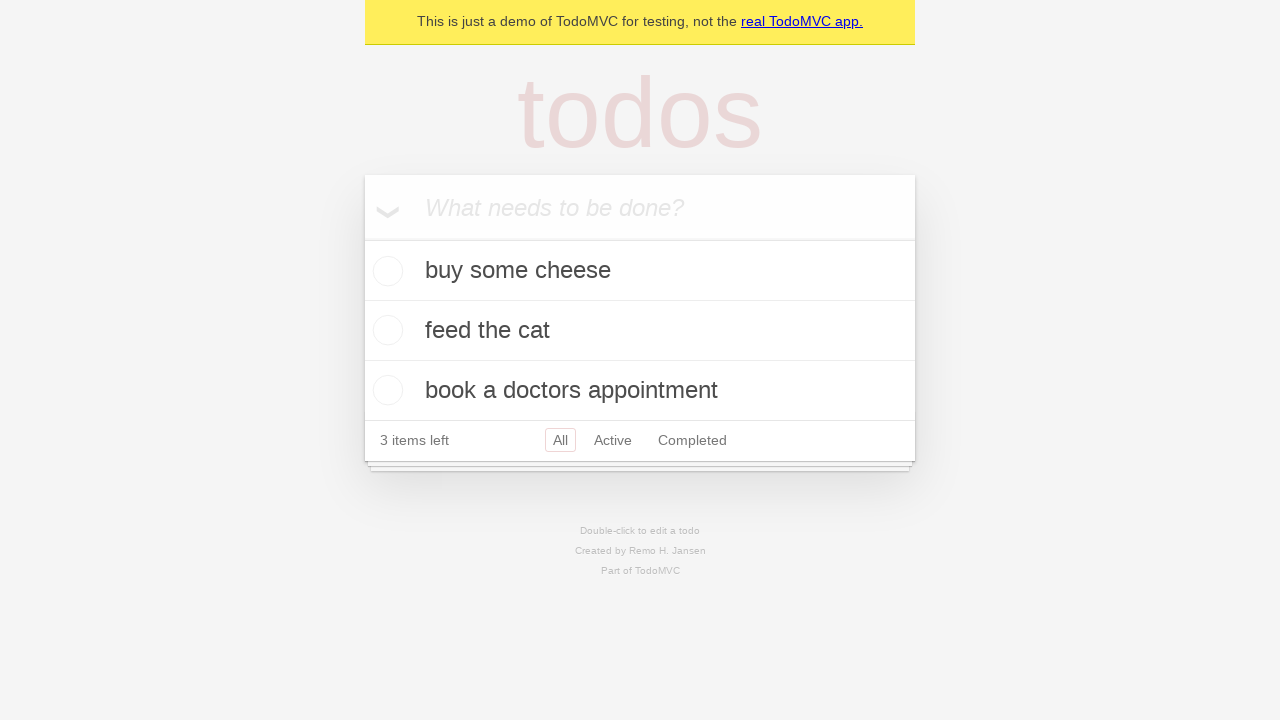

Located all todo items
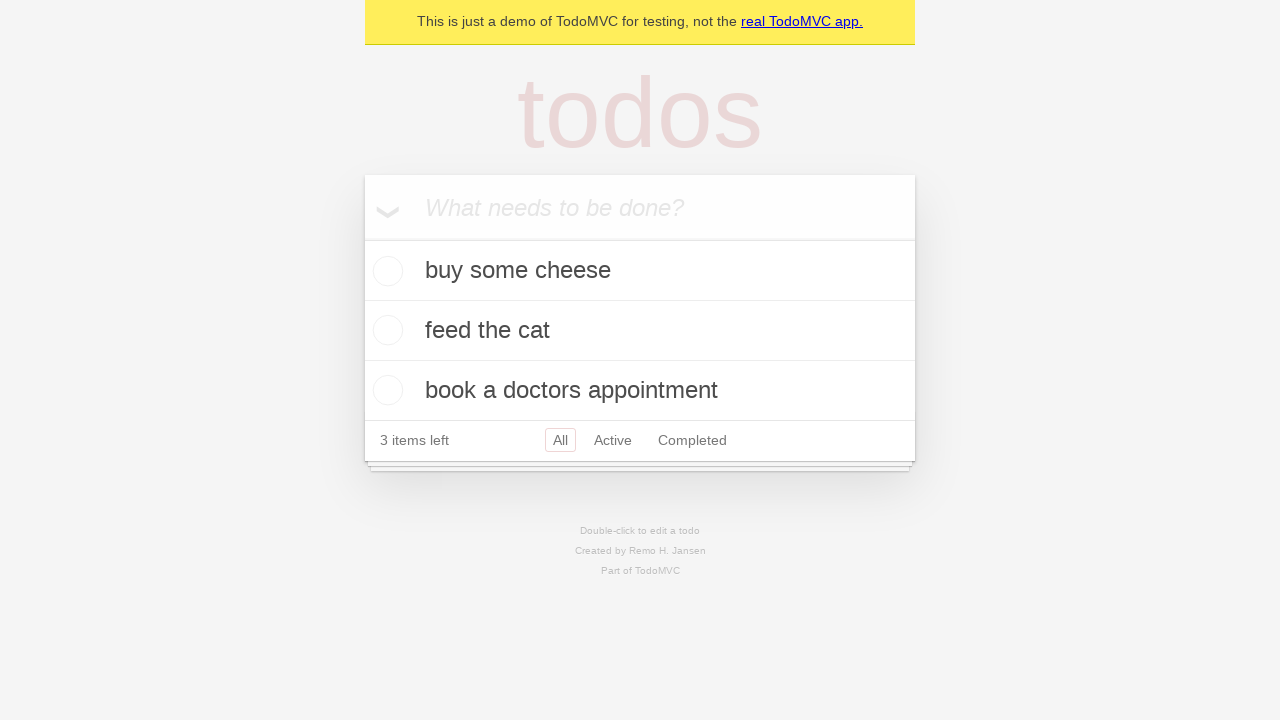

Selected the second todo item
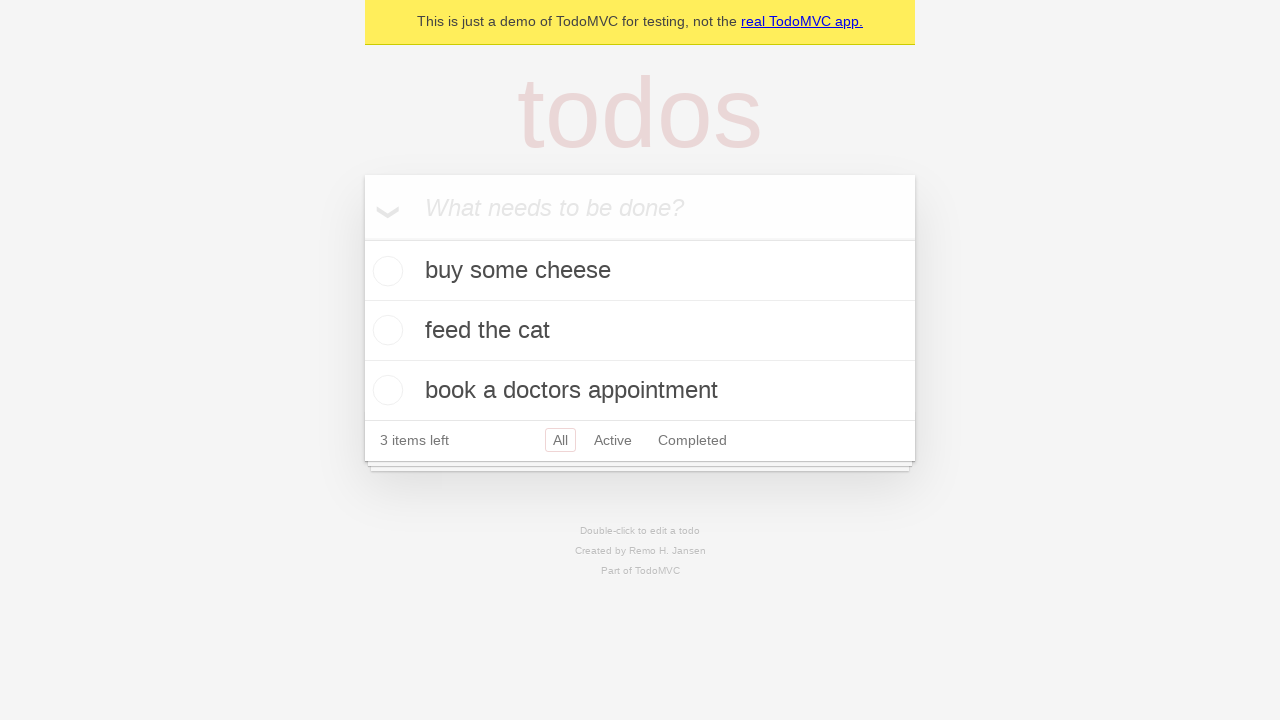

Double-clicked second todo to enter edit mode at (640, 331) on internal:testid=[data-testid="todo-item"s] >> nth=1
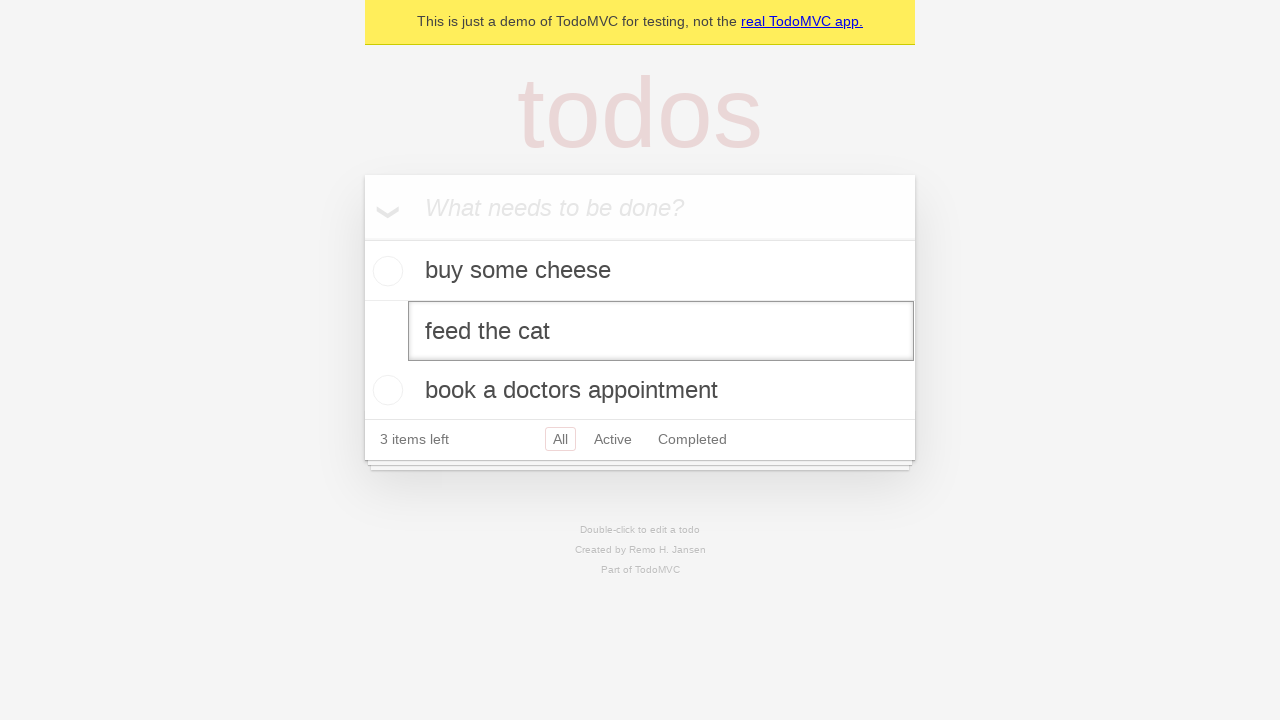

Changed todo text to 'buy some sausages' on internal:testid=[data-testid="todo-item"s] >> nth=1 >> internal:role=textbox[nam
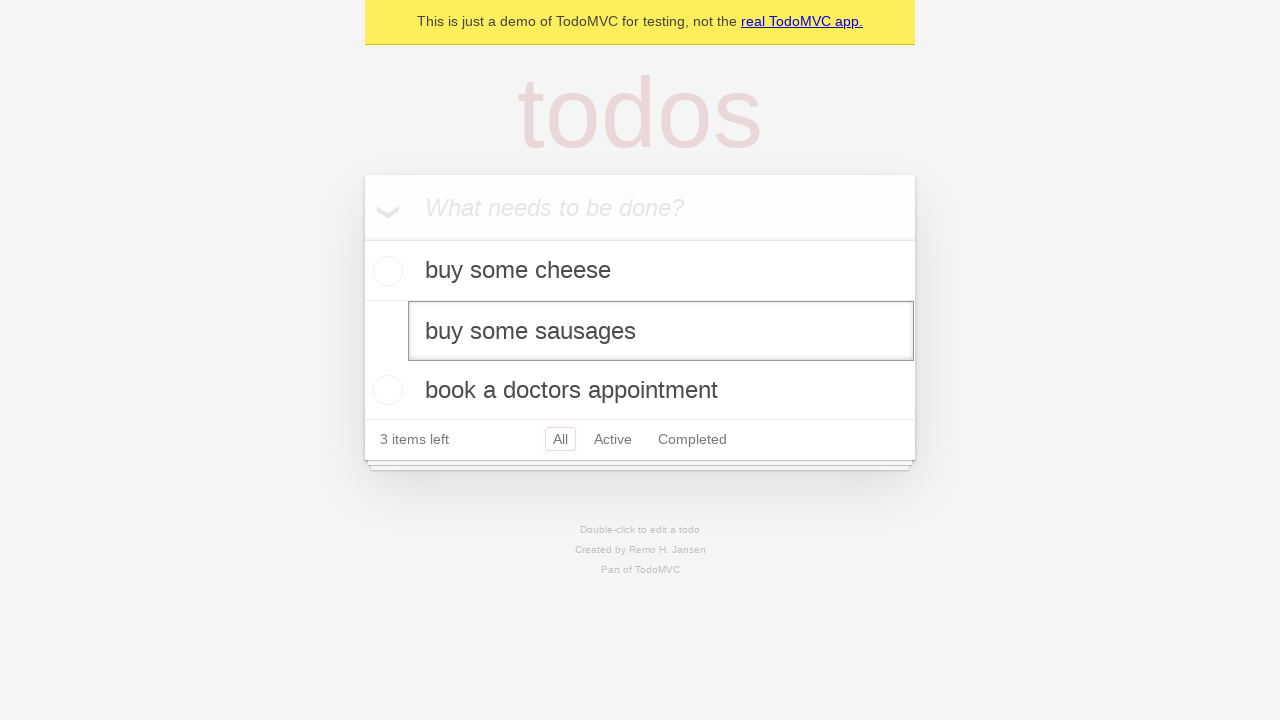

Pressed Enter to save the edited todo on internal:testid=[data-testid="todo-item"s] >> nth=1 >> internal:role=textbox[nam
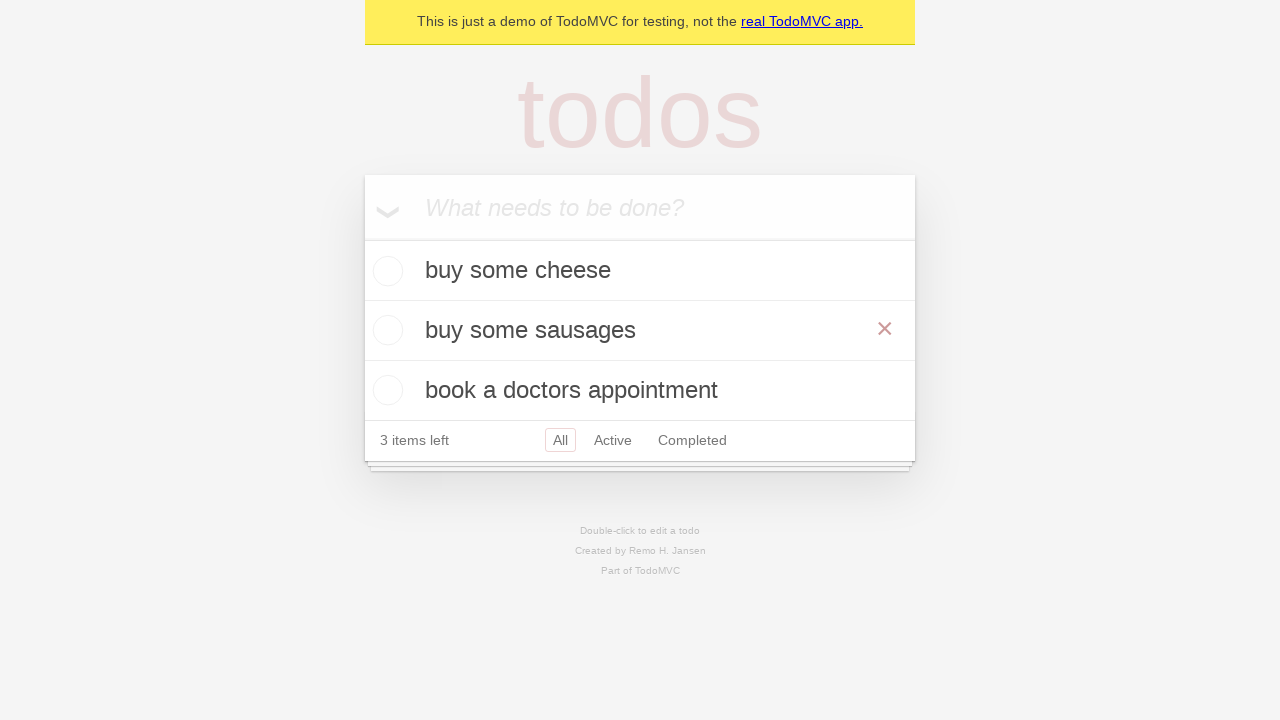

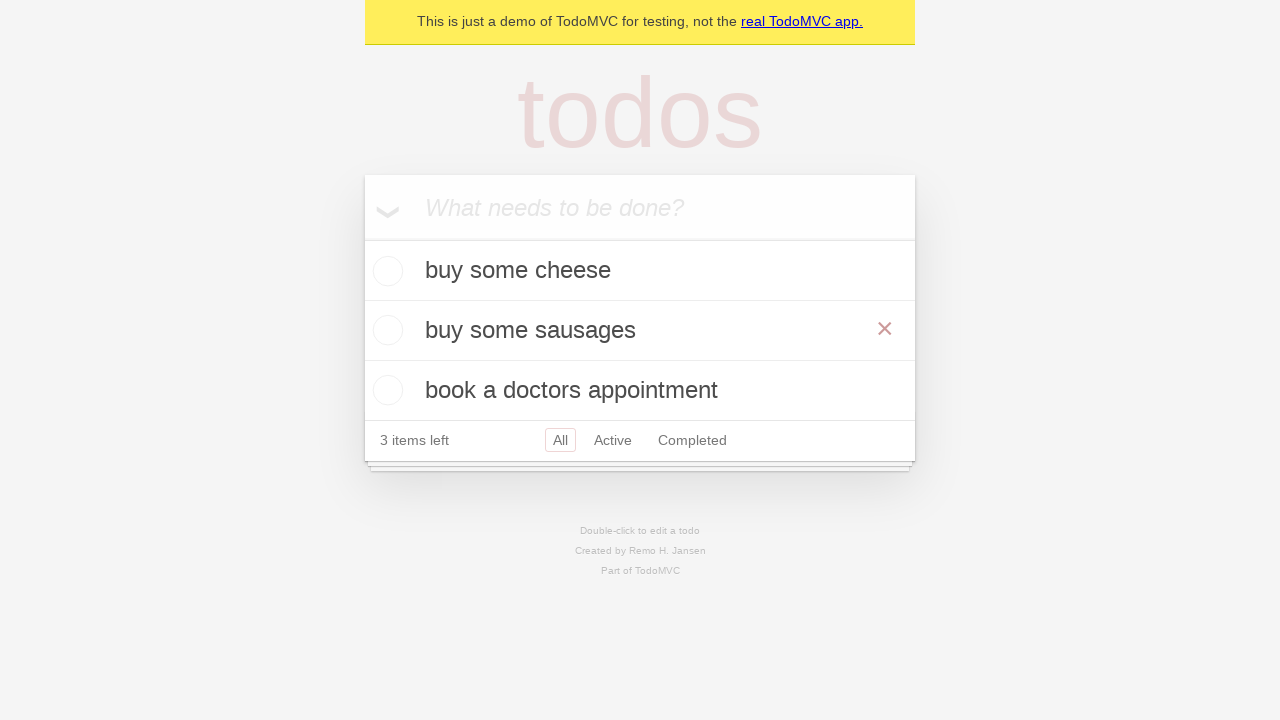